Tests the triangle identifier with a zero side (1, 1, 0) to verify it correctly shows an error

Starting URL: https://testpages.eviltester.com/styled/apps/triangle/triangle001.html

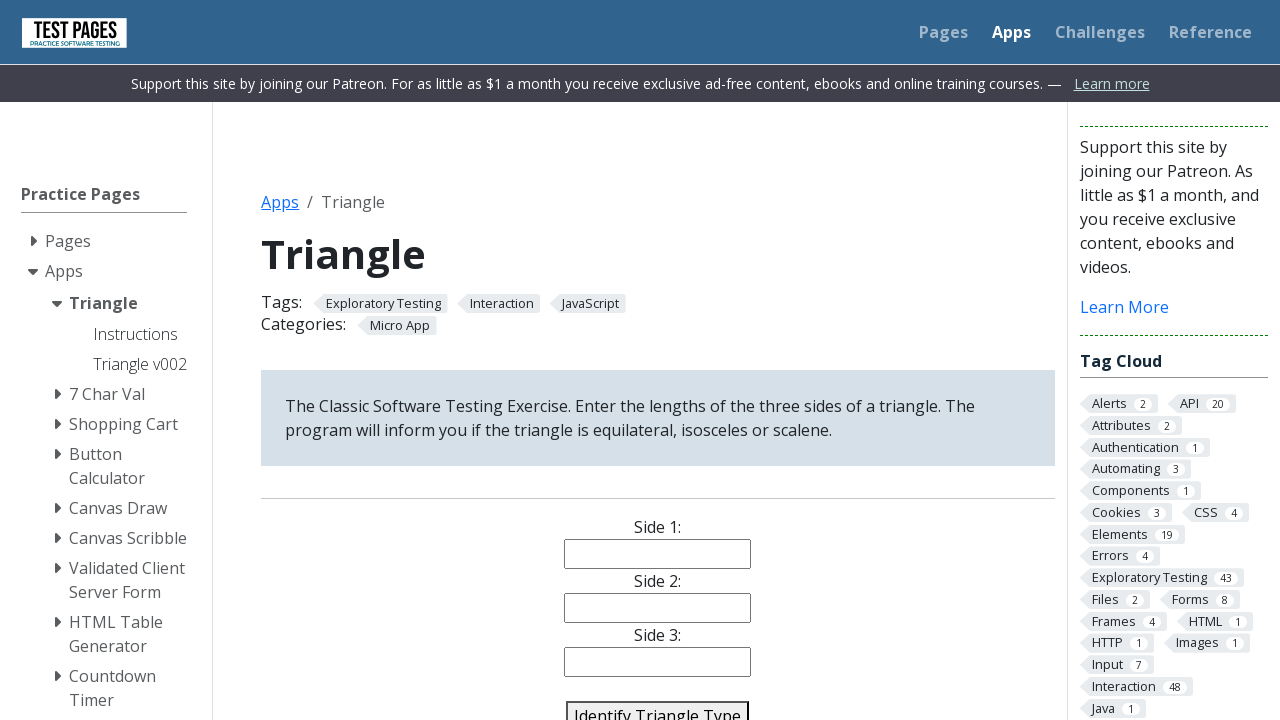

Filled side 1 with value '1' on #side1
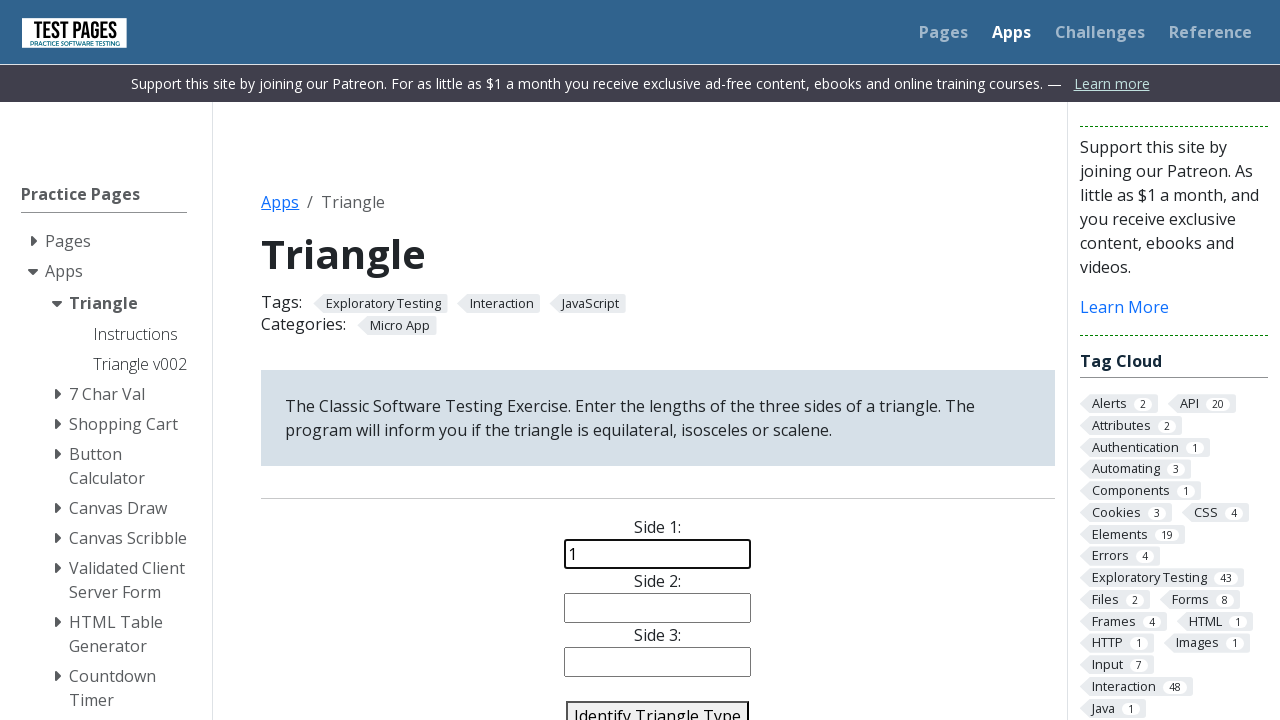

Filled side 2 with value '1' on #side2
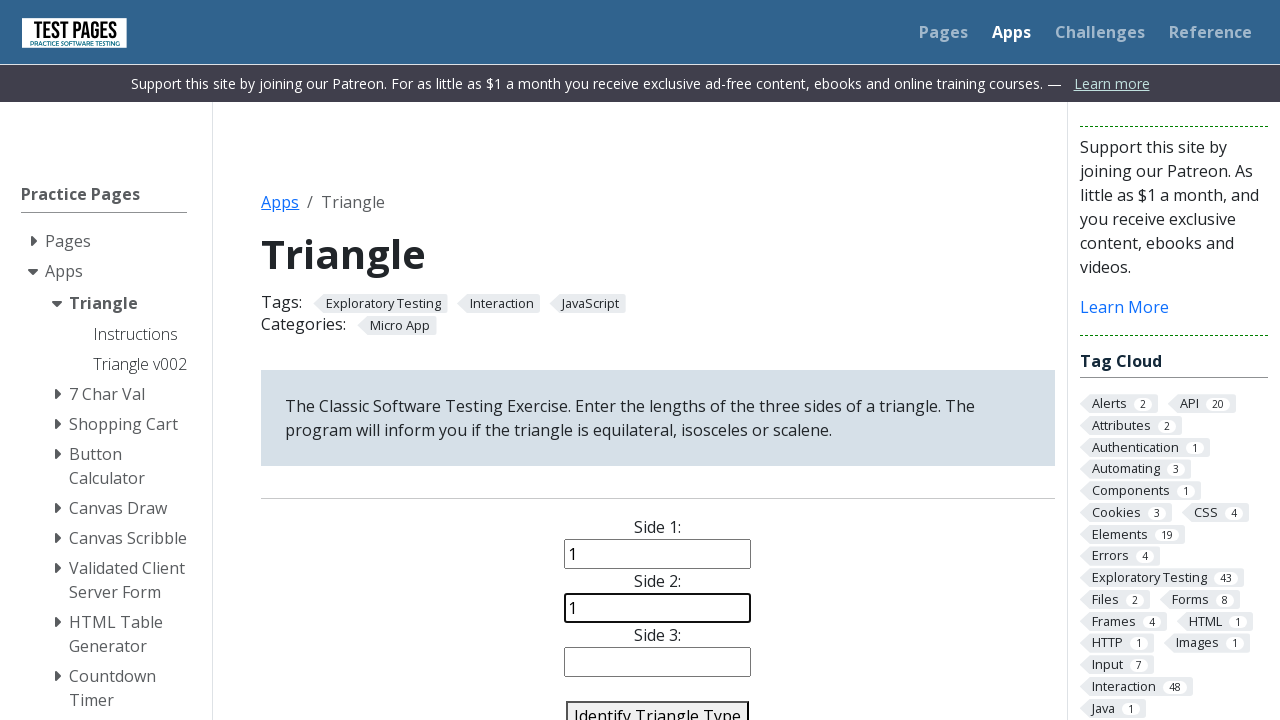

Filled side 3 with value '0' (zero side to trigger error) on #side3
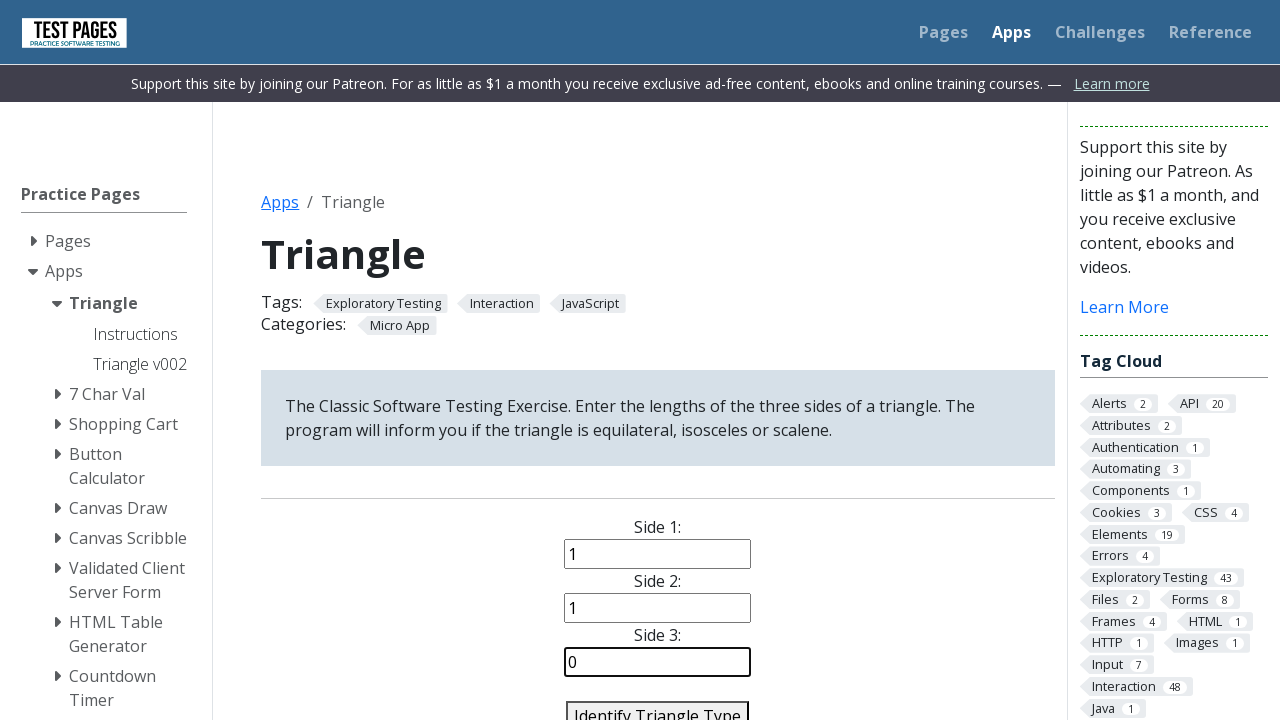

Clicked identify triangle button at (658, 705) on #identify-triangle-action
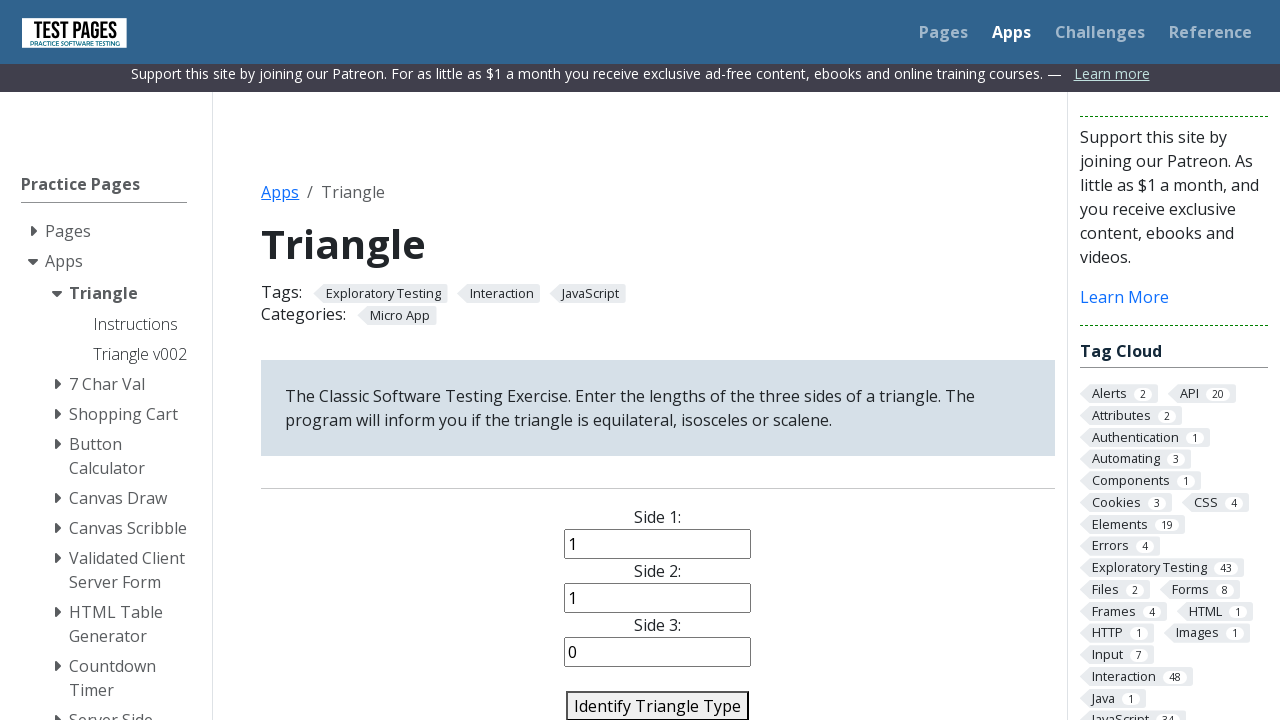

Error message appeared for invalid triangle with zero side
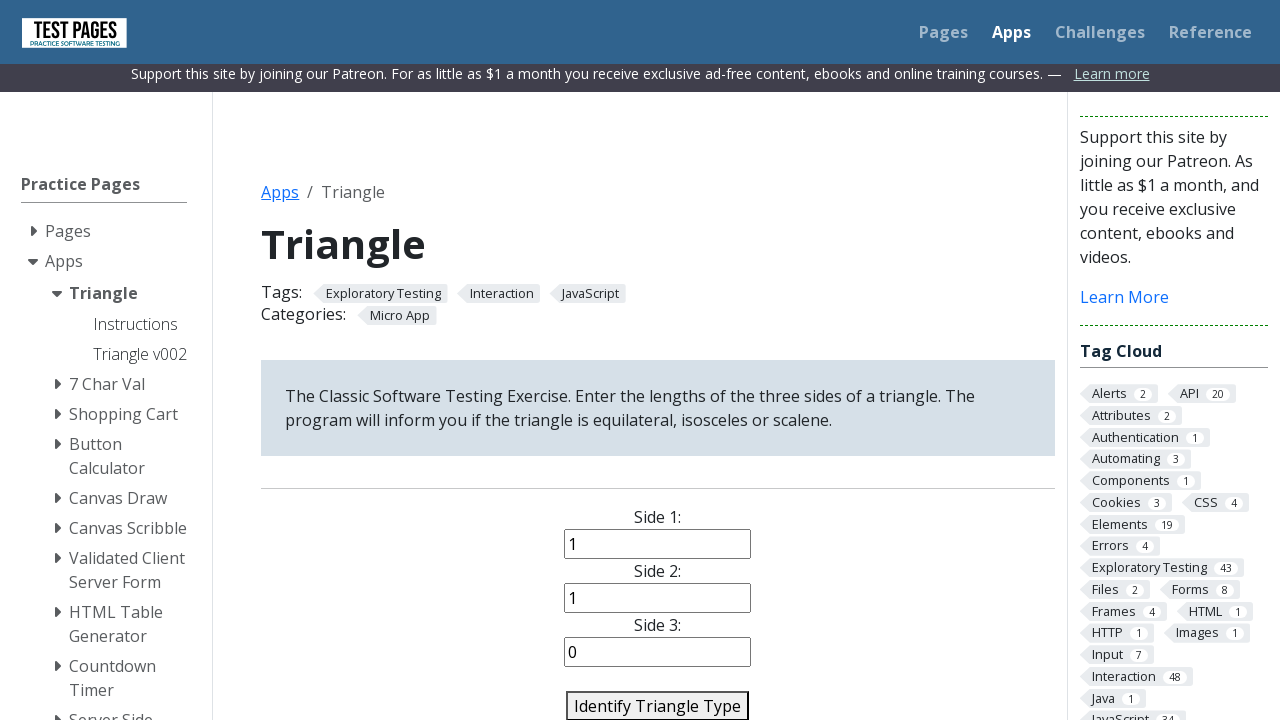

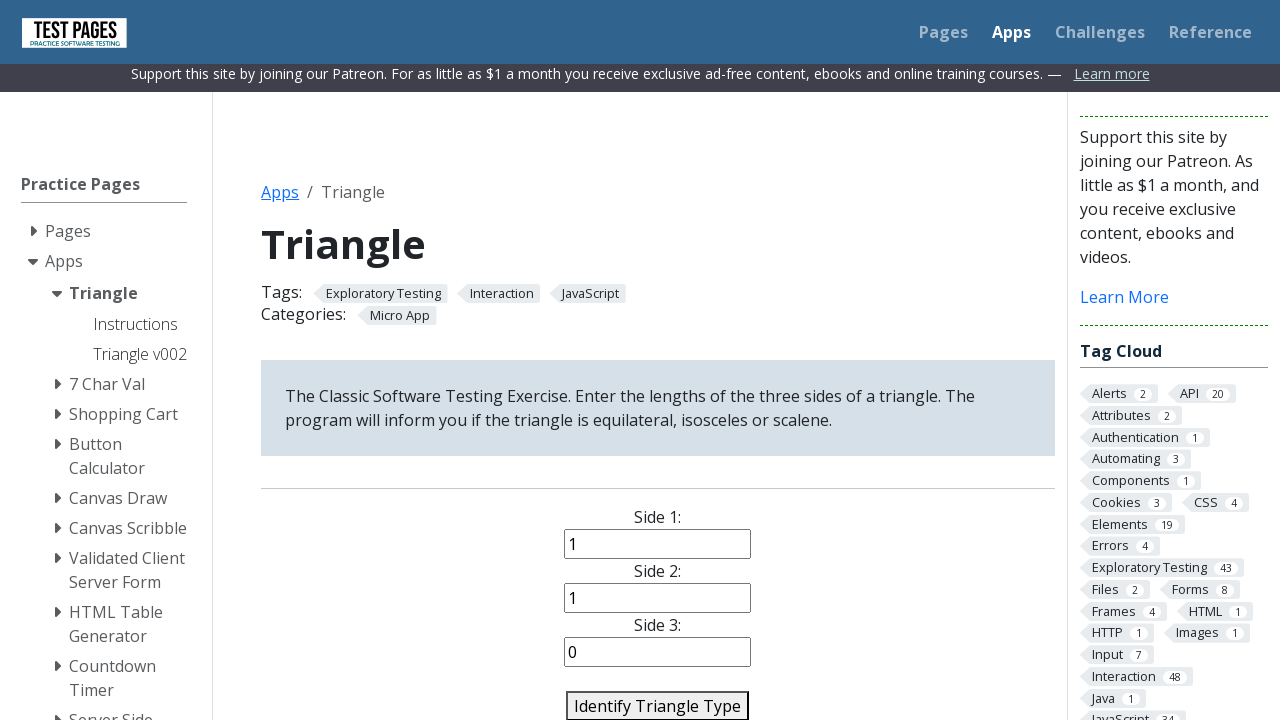